Tests dropdown selection by navigating to Dropdown page and selecting different options from the dropdown list

Starting URL: https://the-internet.herokuapp.com

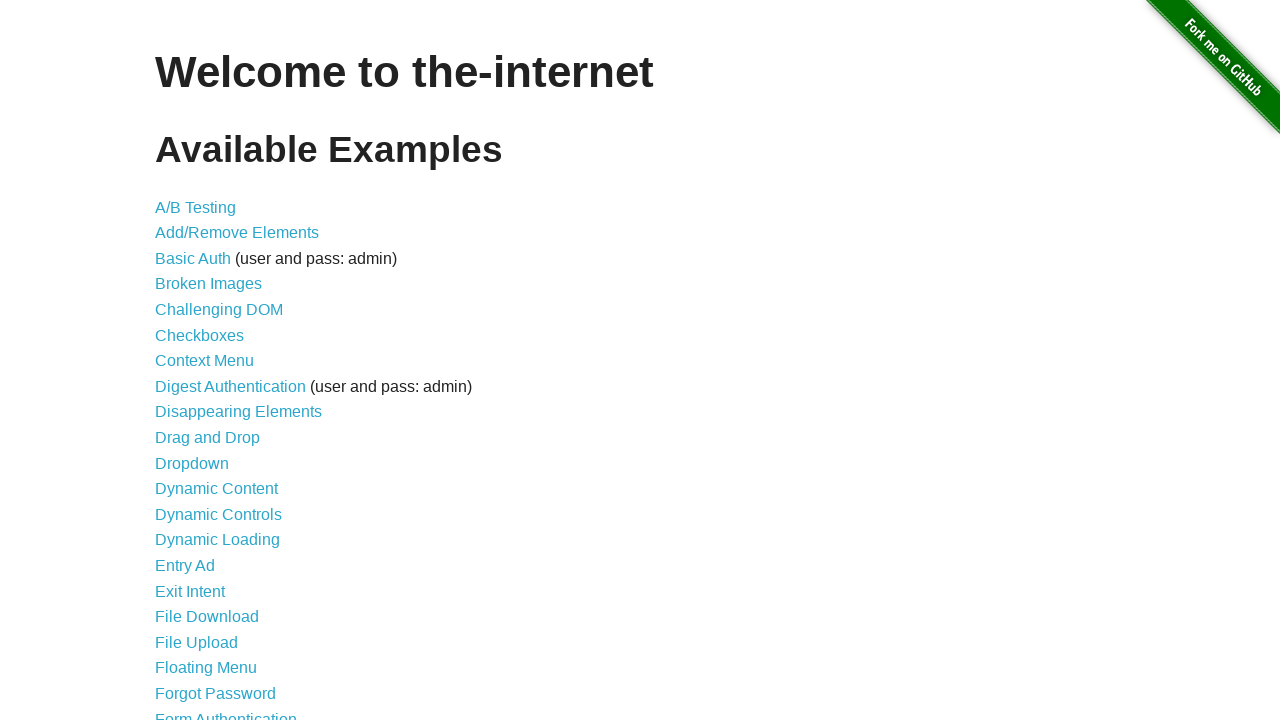

Clicked on Dropdown link to navigate to dropdown page at (192, 463) on internal:role=link[name="Dropdown"i]
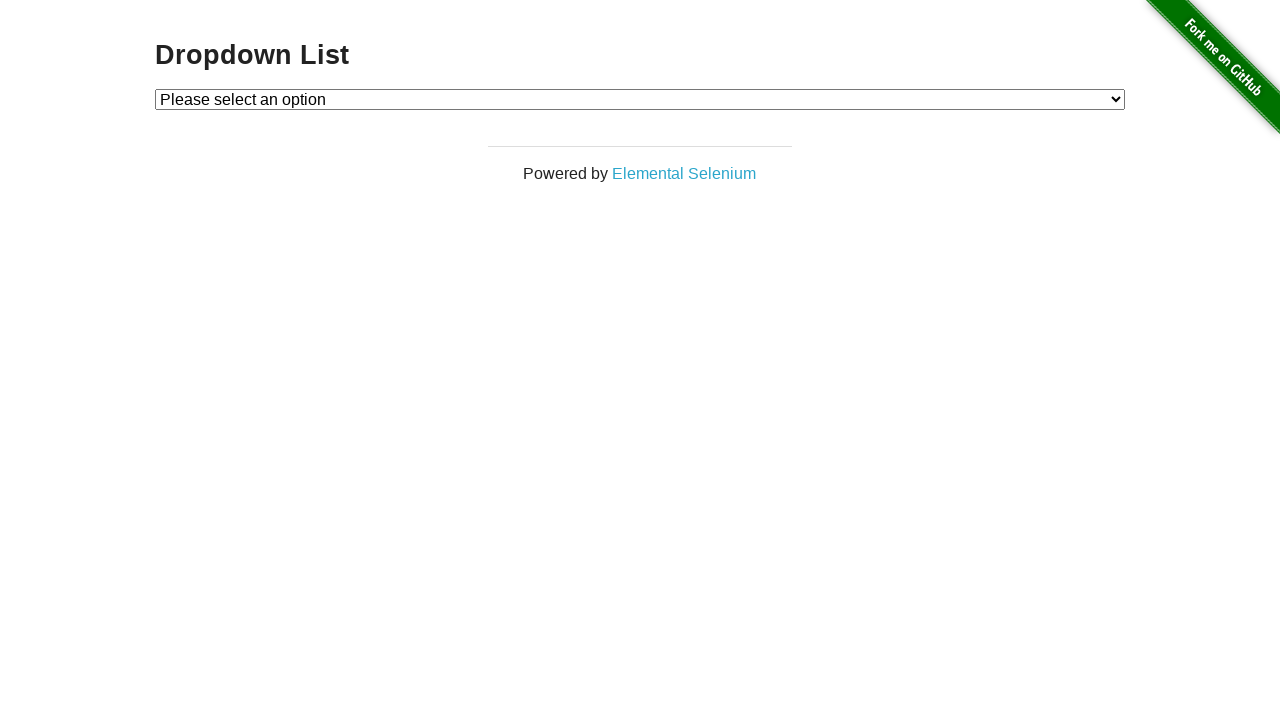

Selected Option 1 from dropdown list on #dropdown
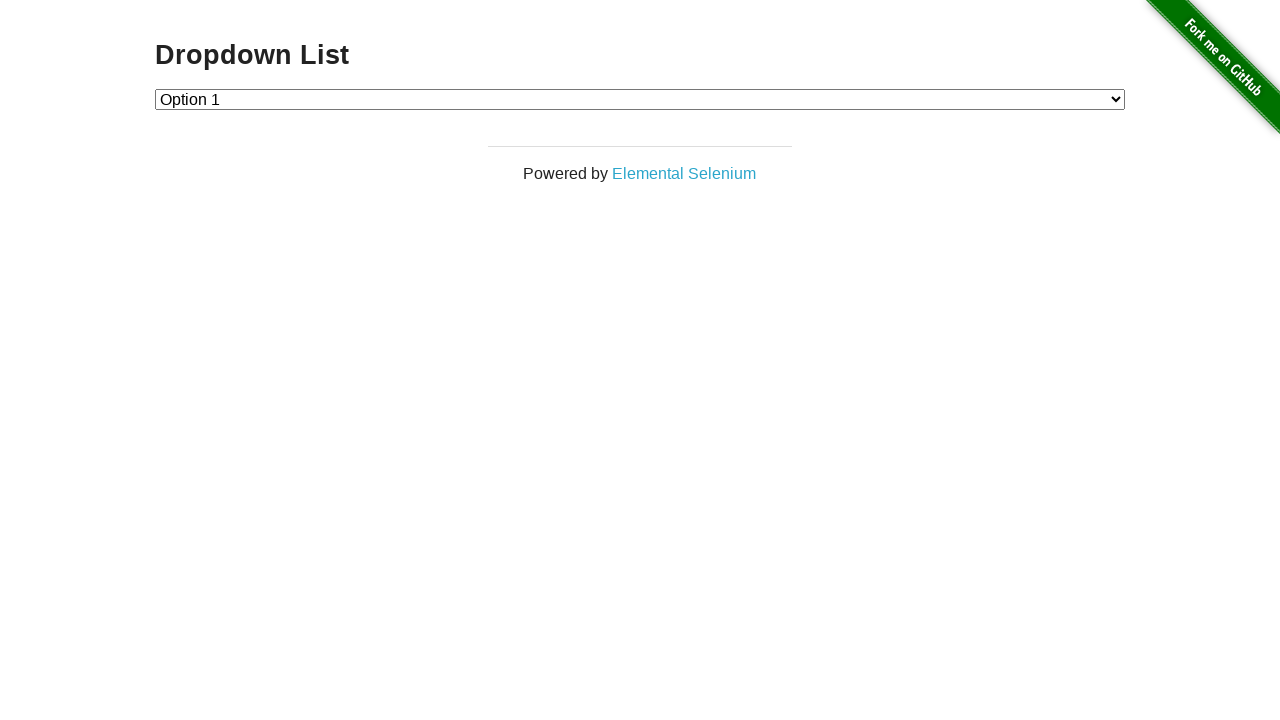

Selected Option 2 from dropdown list on #dropdown
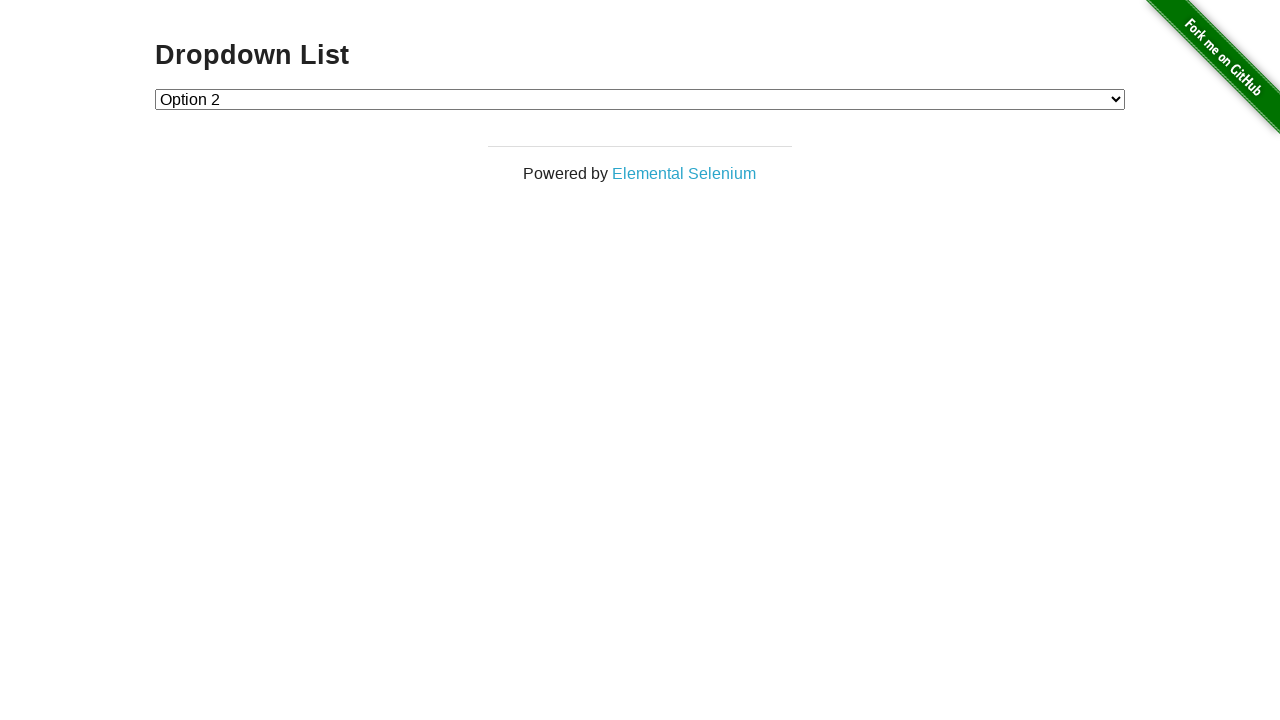

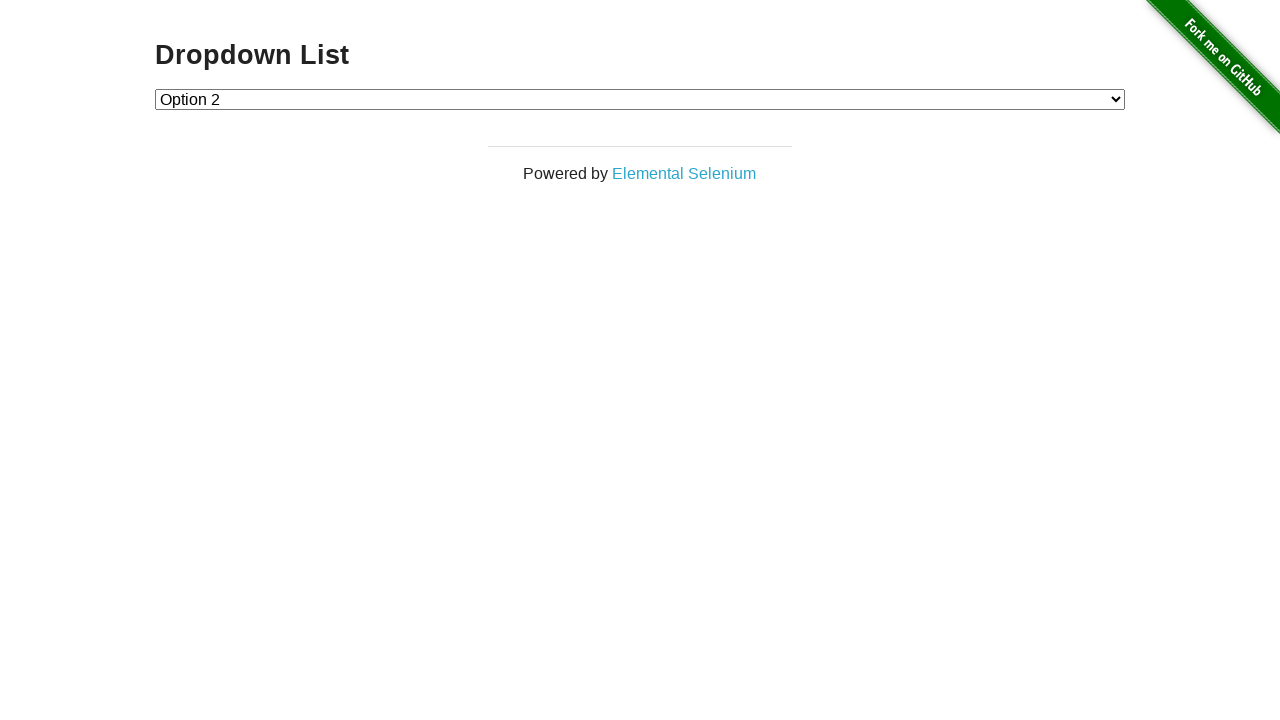